Navigates to a page, clicks a link with a calculated number, then fills out a form with personal information and submits it

Starting URL: http://suninjuly.github.io/find_link_text

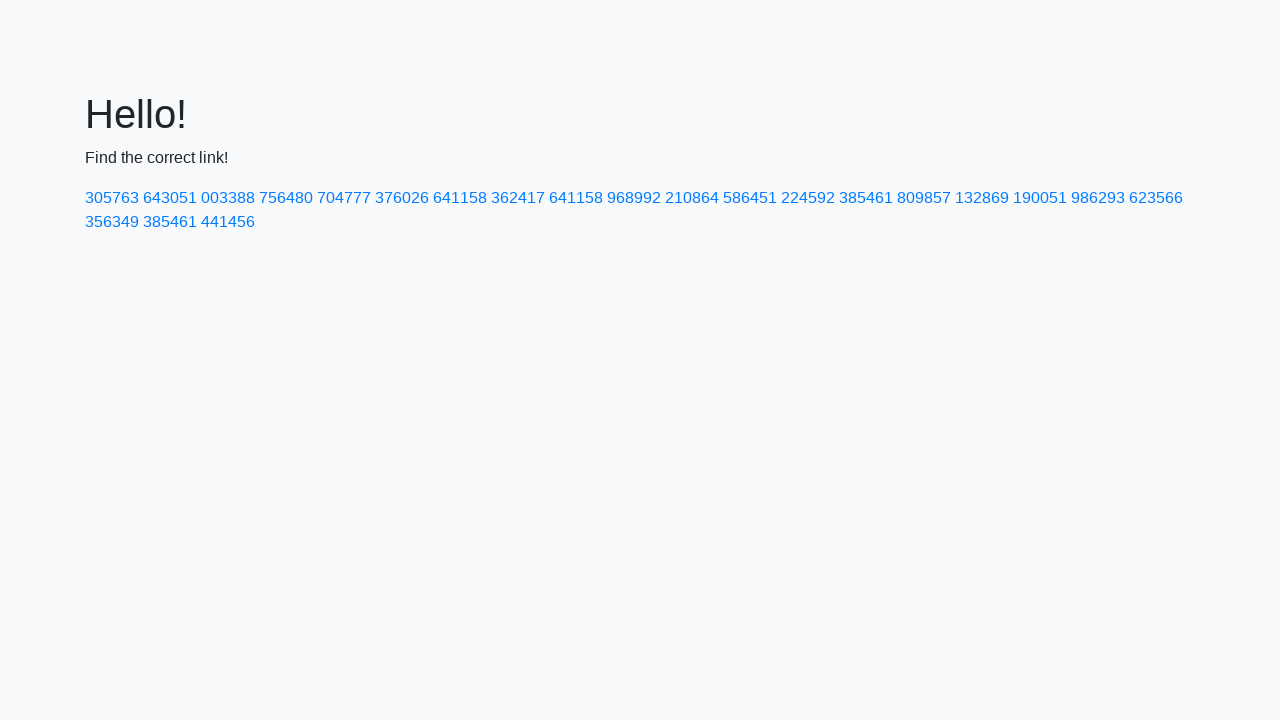

Navigated to http://suninjuly.github.io/find_link_text
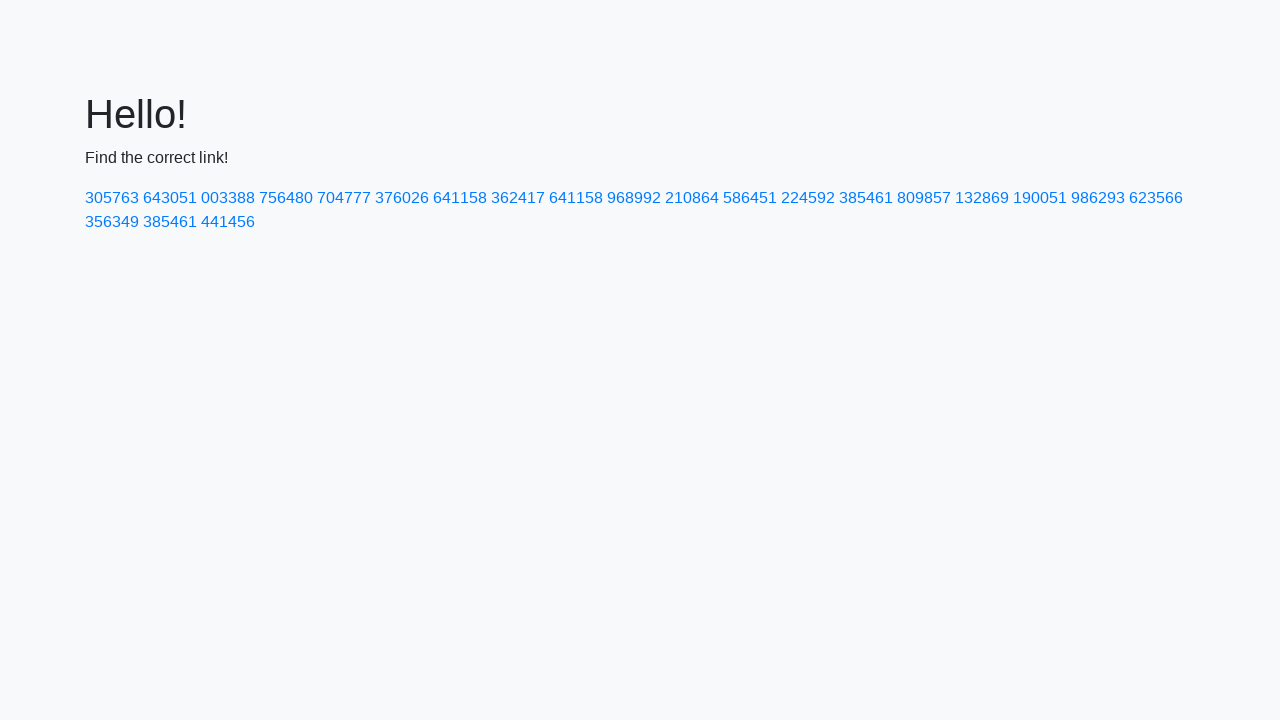

Clicked link with calculated number 224592 at (808, 198) on a:has-text('224592')
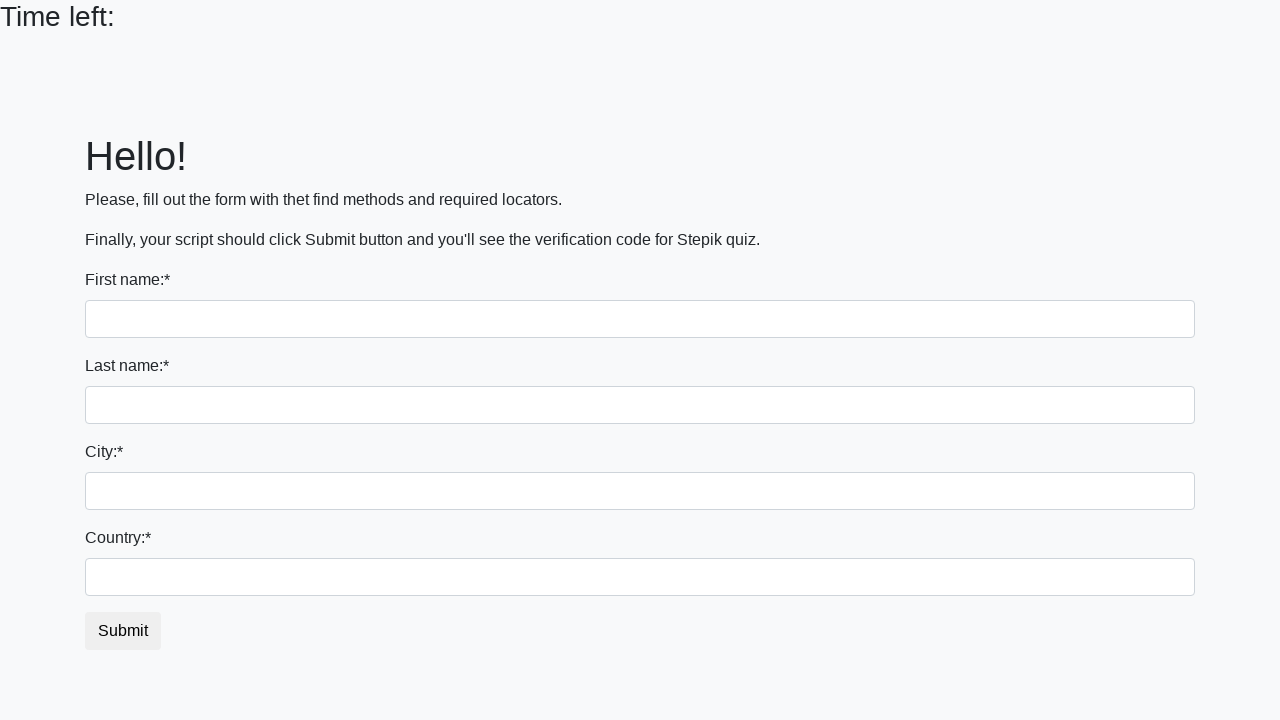

Filled first name field with 'Ivan' on input:first-of-type
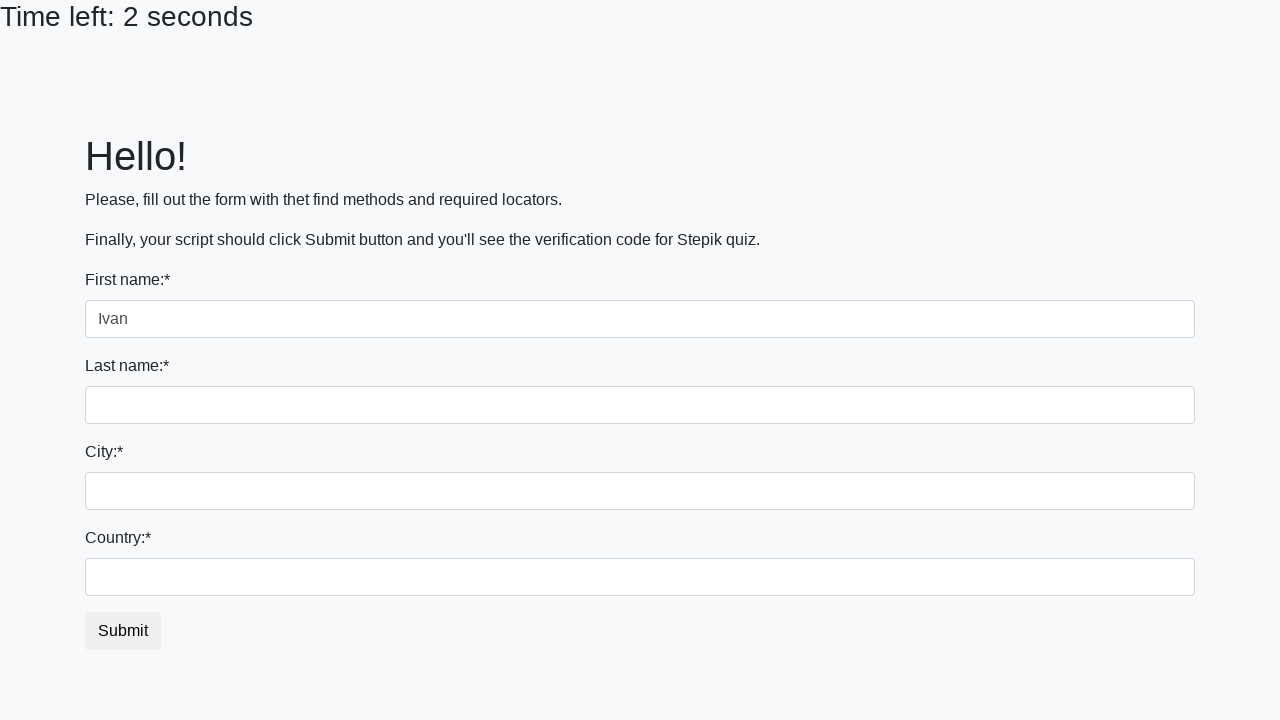

Filled last name field with 'Petrov' on input[name='last_name']
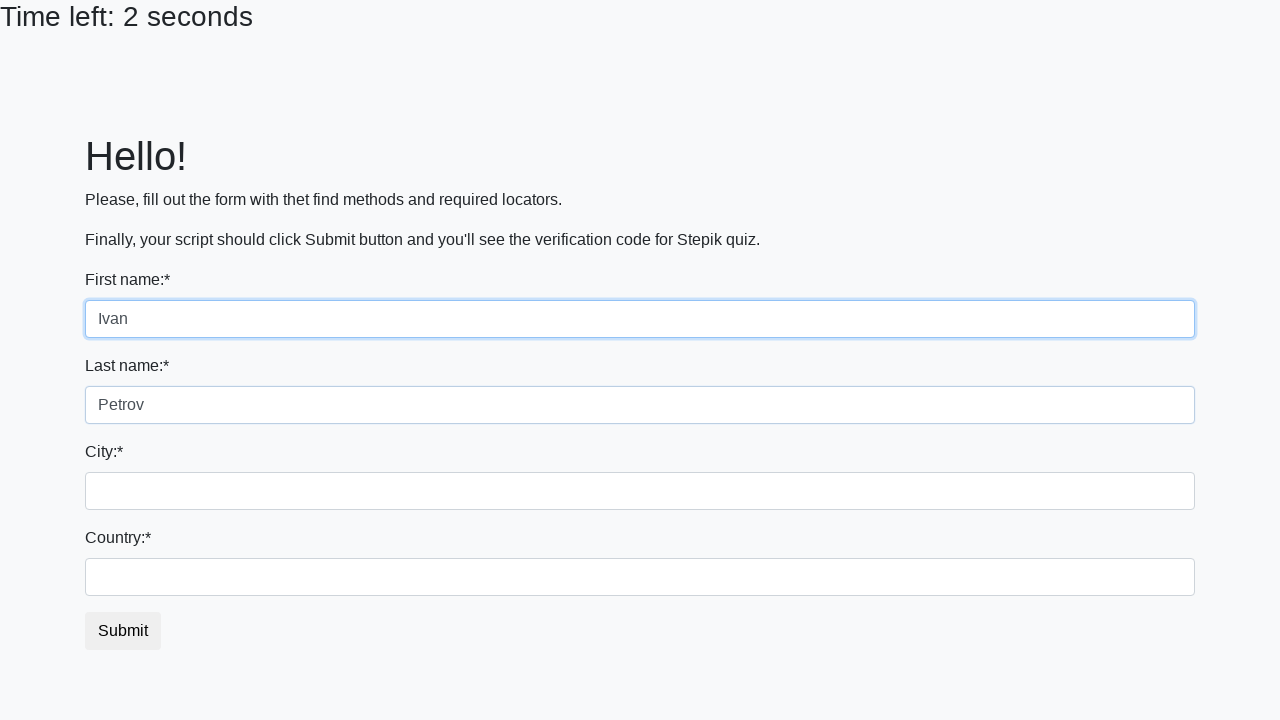

Filled city field with 'Smolensk' on .city
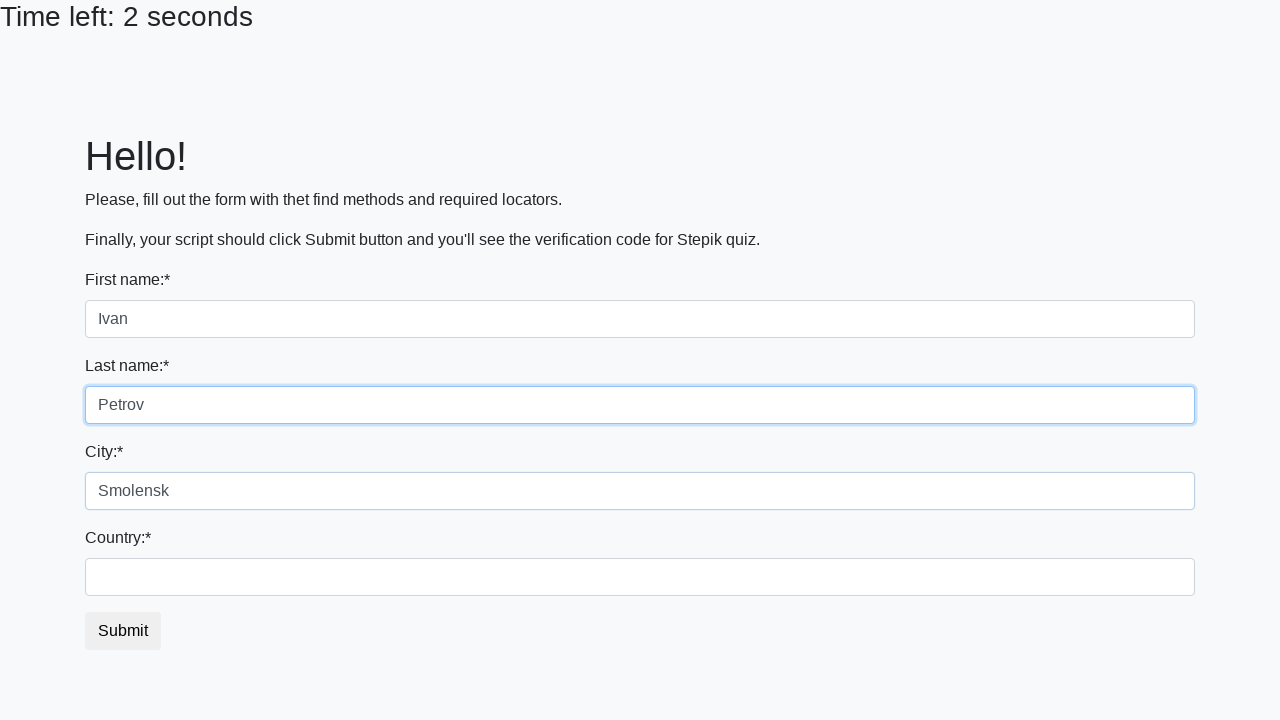

Filled country field with 'Russia' on #country
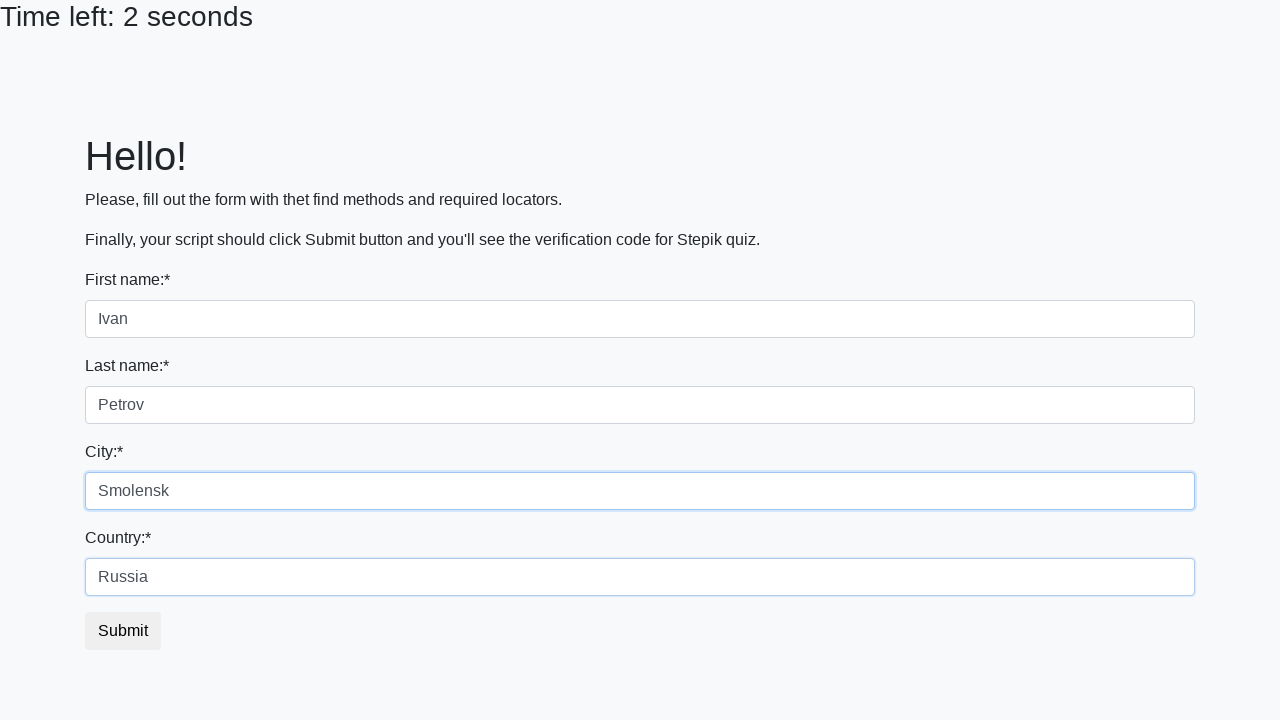

Clicked submit button to submit the form at (123, 631) on button.btn
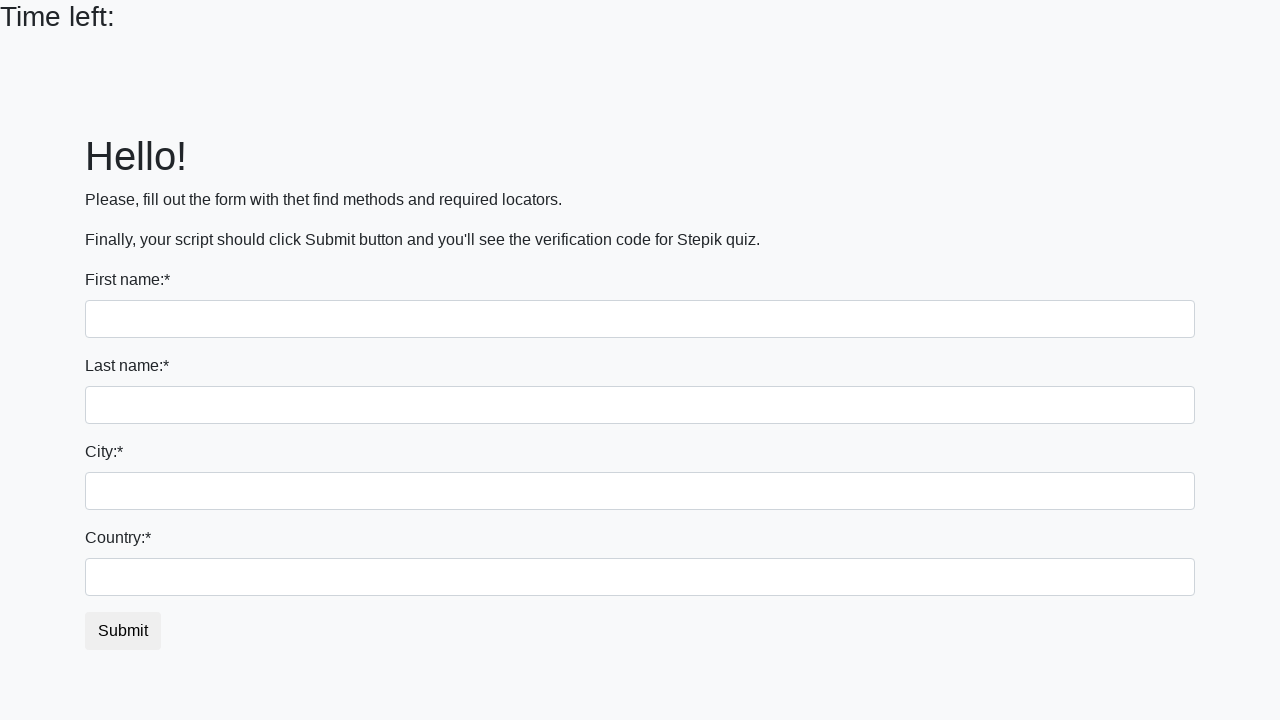

Waited for form submission to complete
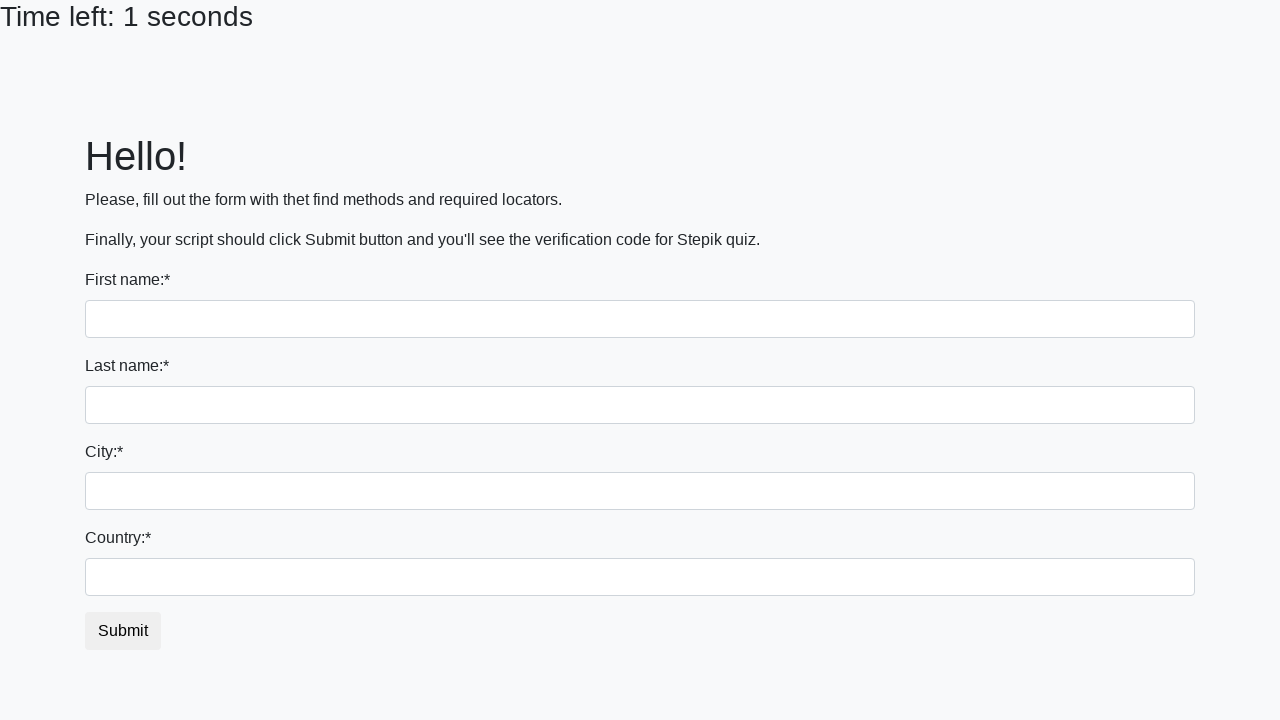

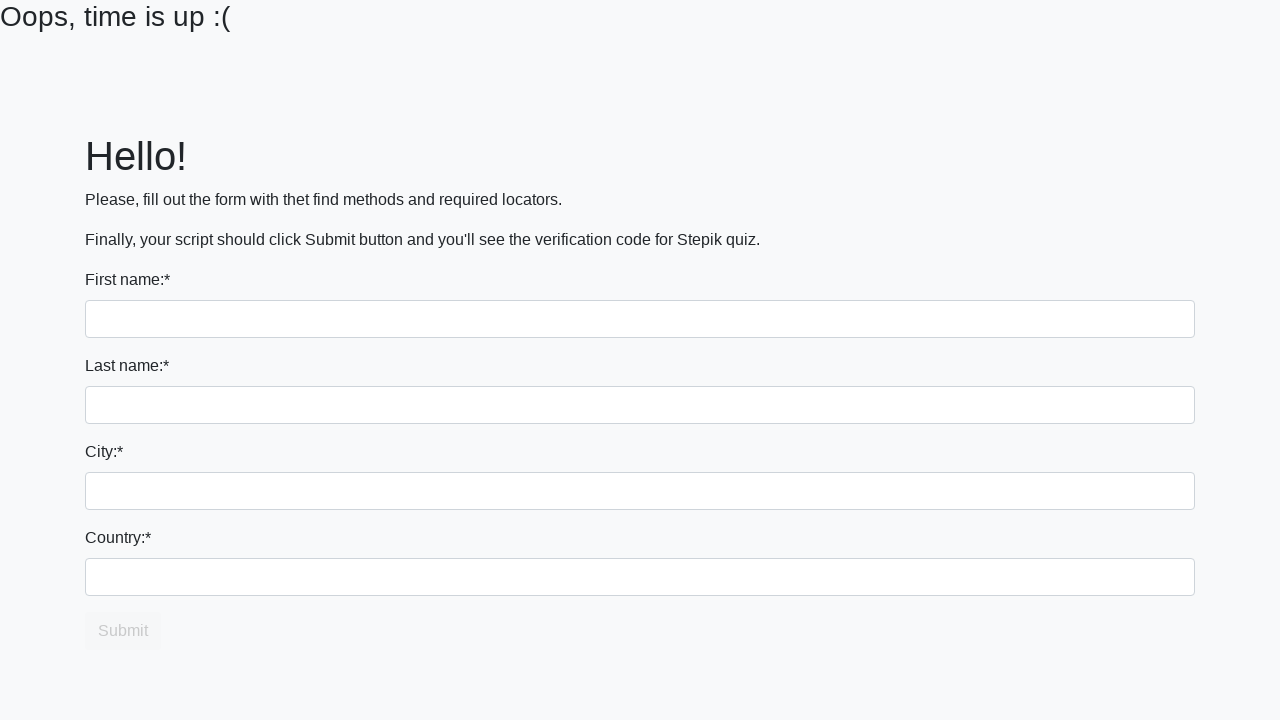